Tests iframe interaction by switching to an iframe, clicking on an image inside it, and verifying text content is displayed

Starting URL: https://www.globalsqa.com/demo-site/frames-and-windows/#iFrame

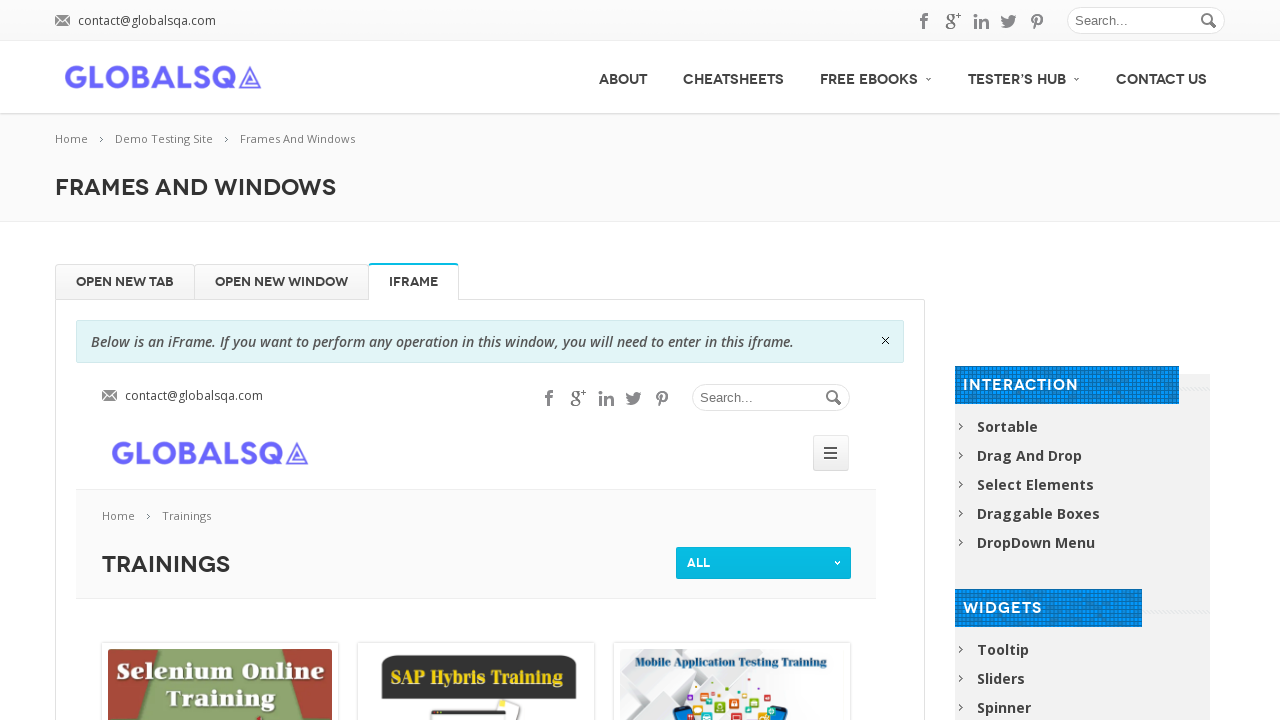

Located and switched to iframe with name 'globalSqa'
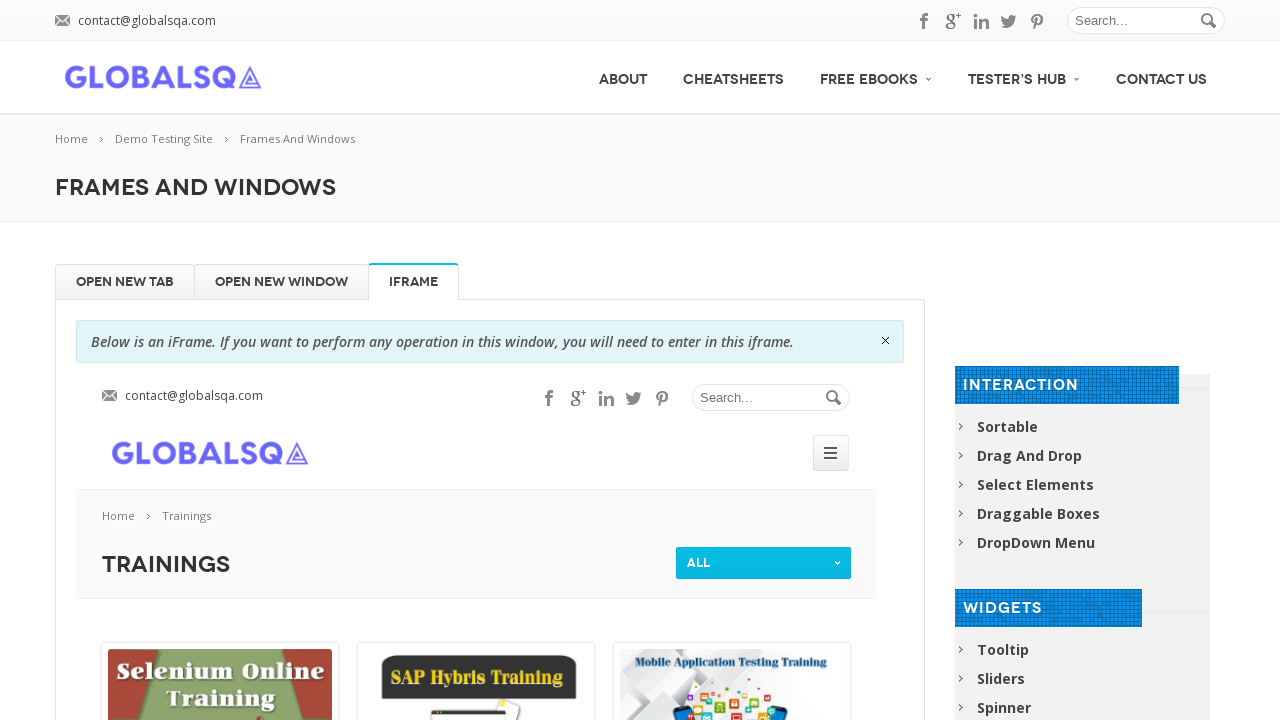

Clicked on image with attachment ID 1981 inside iframe at (220, 650) on iframe[name='globalSqa'] >> internal:control=enter-frame >> img[data-attachment-
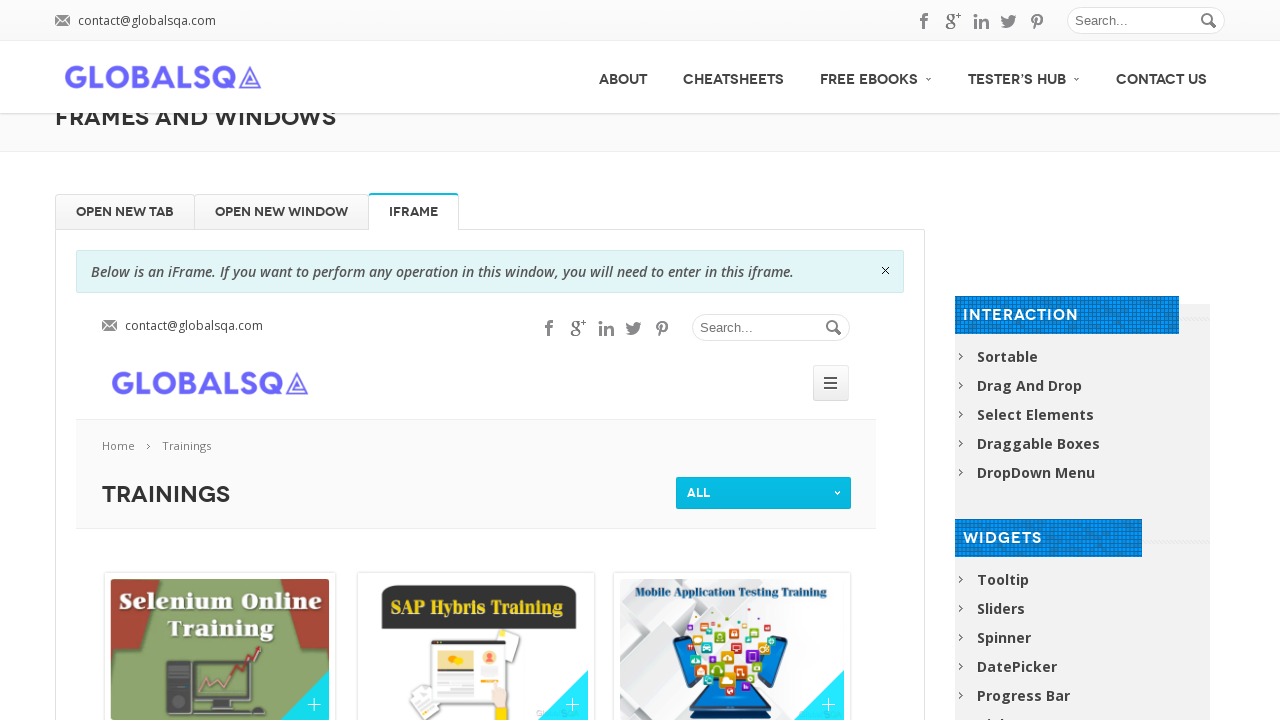

Verified that 'Selenium 3.0 Training' heading is displayed
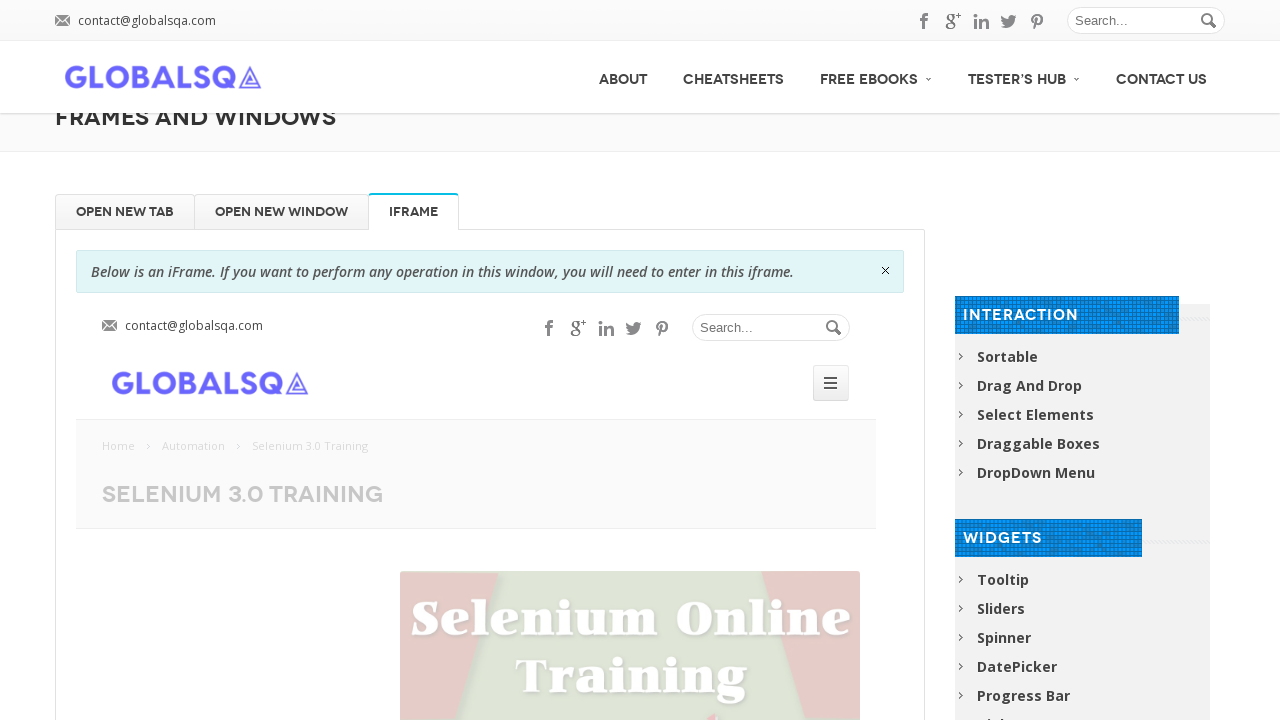

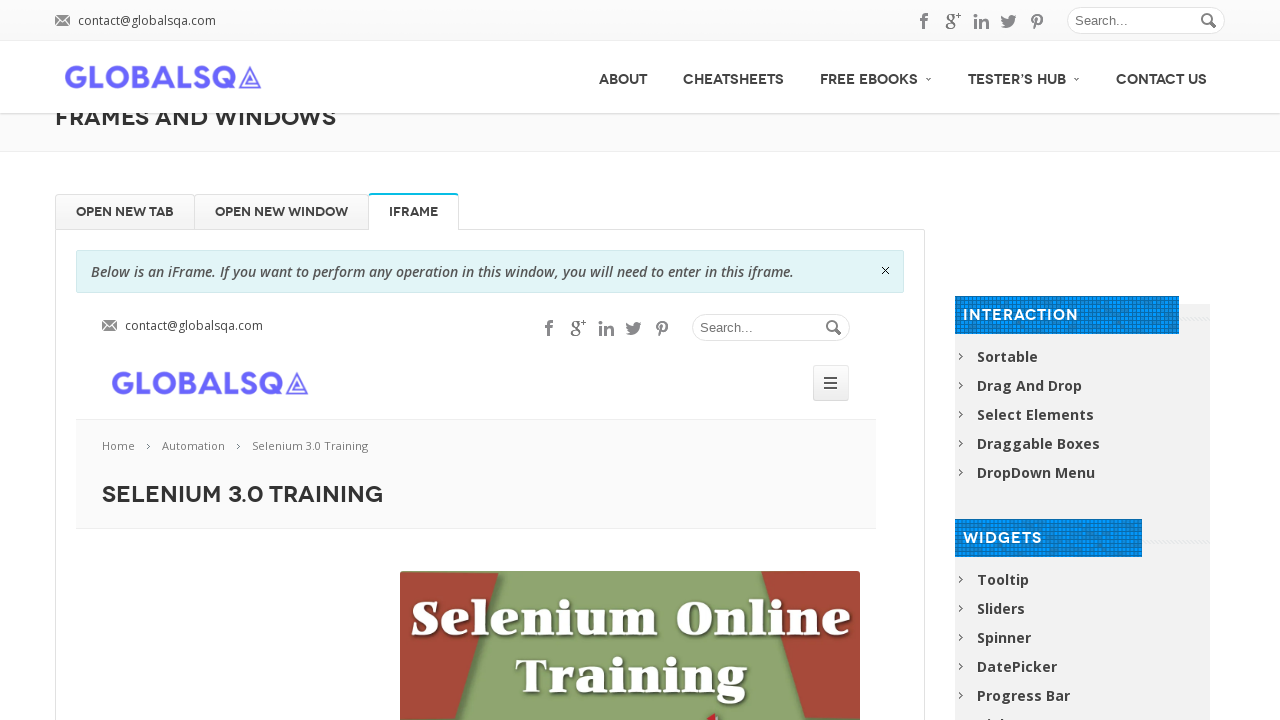